Tests adding two todo items and deleting one, then verifies only the remaining item is displayed in the UI

Starting URL: https://demo.playwright.dev/todomvc

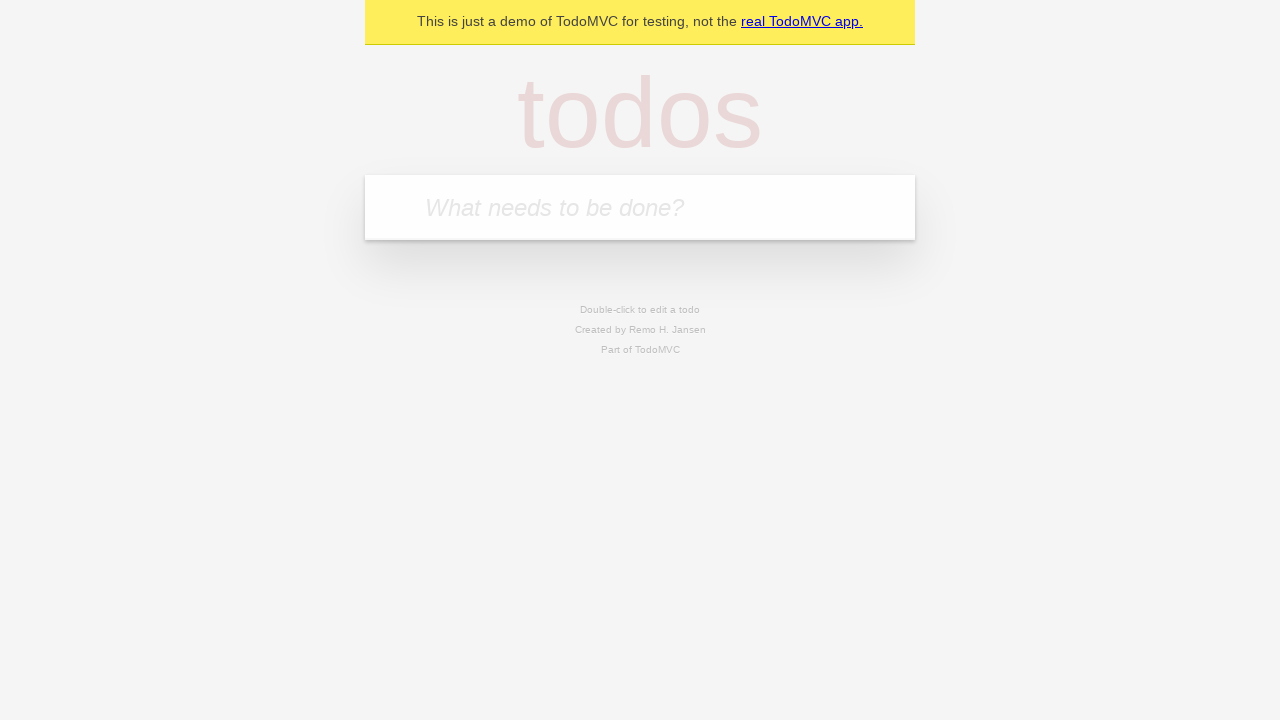

Located the new todo input field
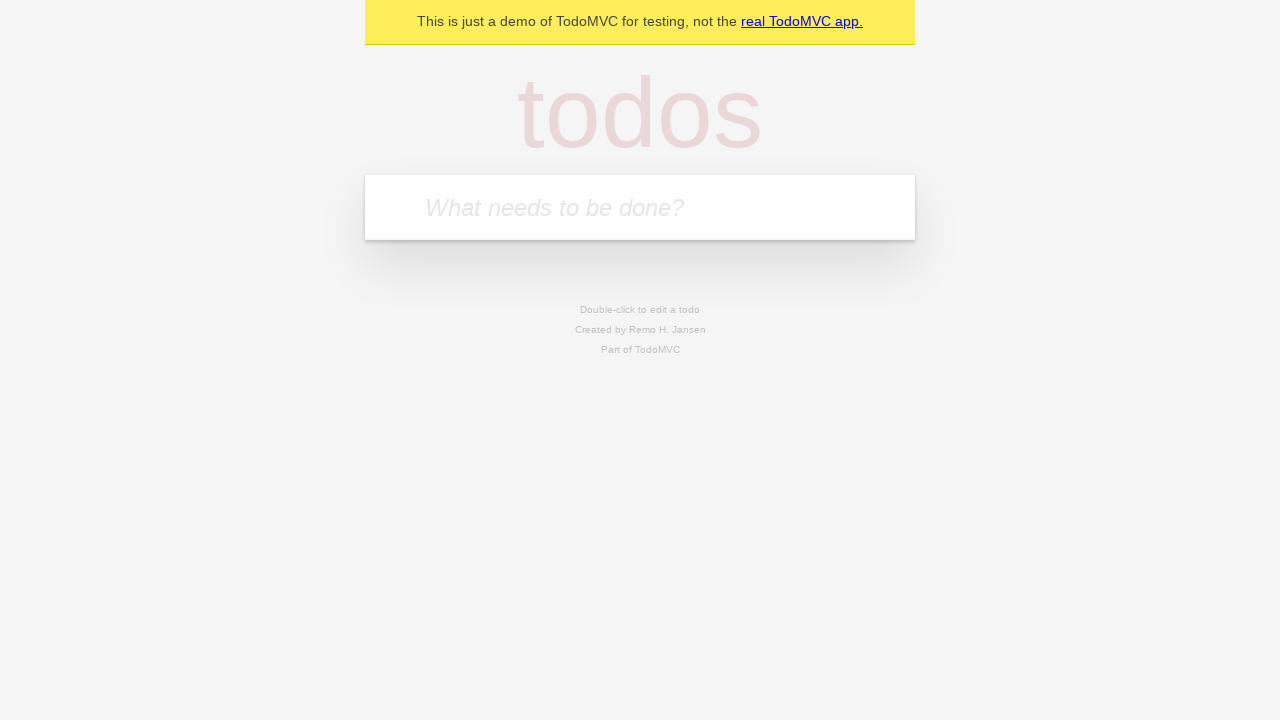

Filled first todo item 'item to keep' on internal:attr=[placeholder="What needs to be done?"i]
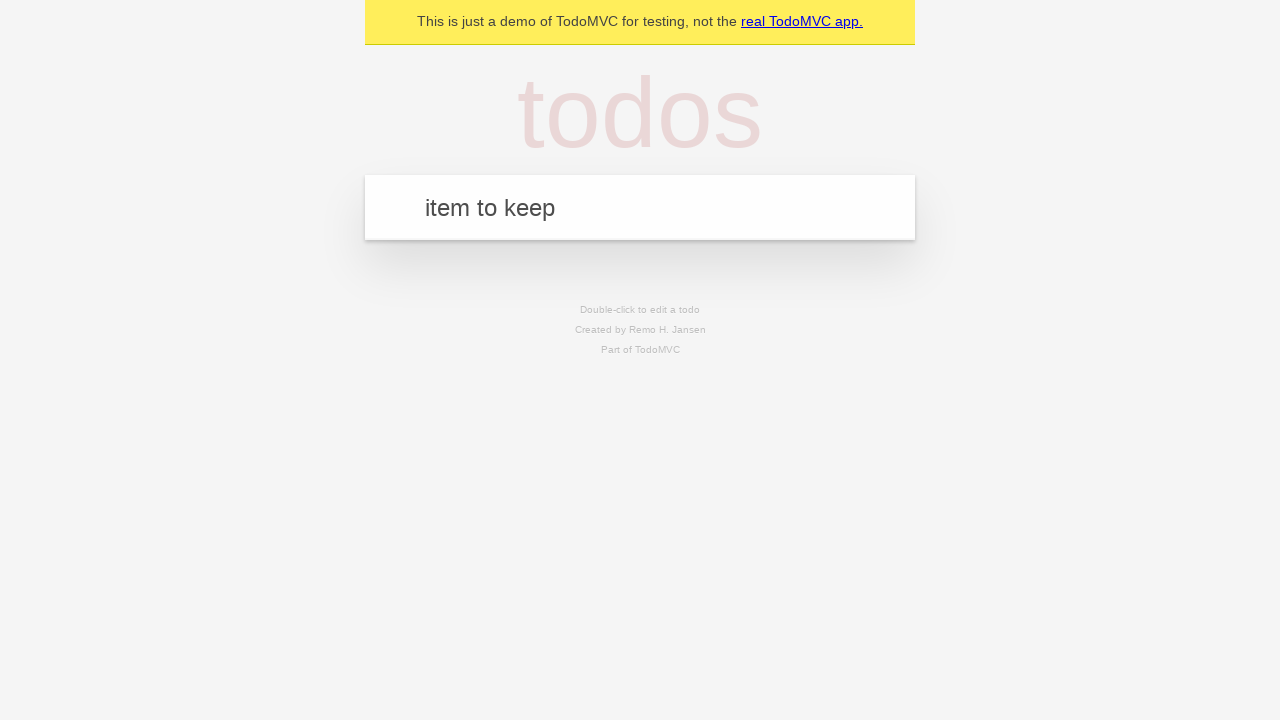

Pressed Enter to add first todo item on internal:attr=[placeholder="What needs to be done?"i]
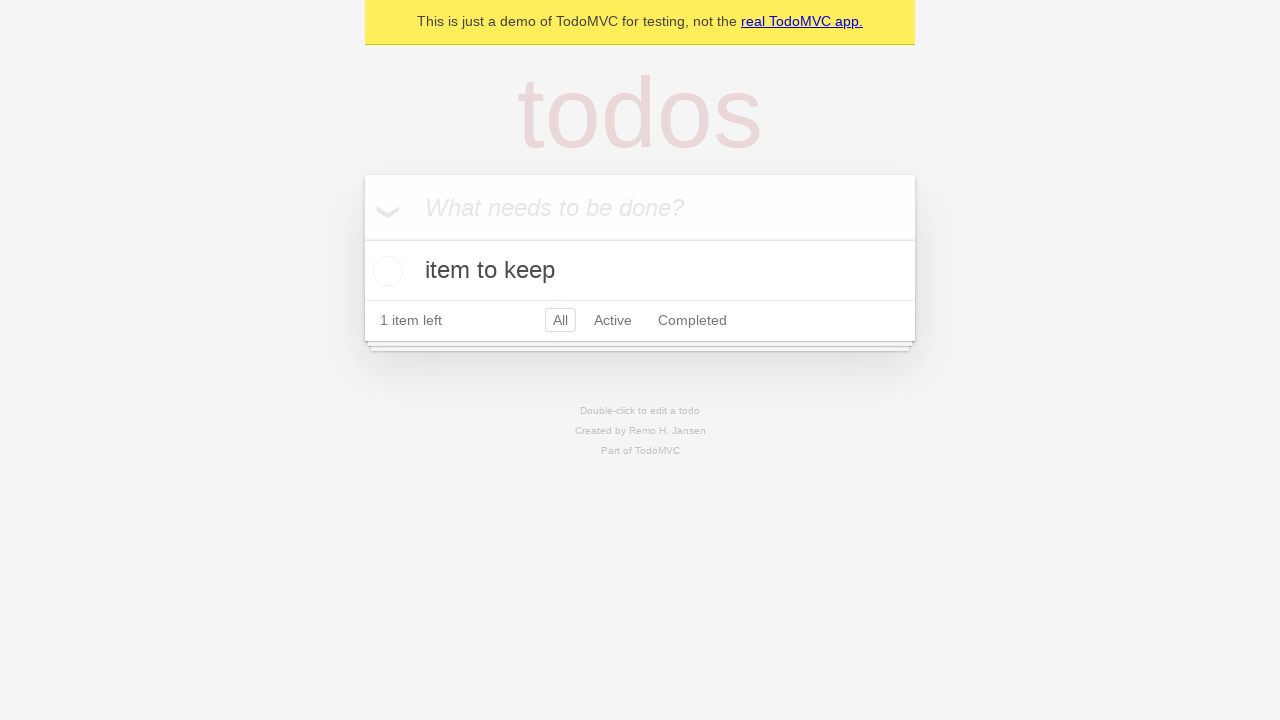

Filled second todo item 'item to delete' on internal:attr=[placeholder="What needs to be done?"i]
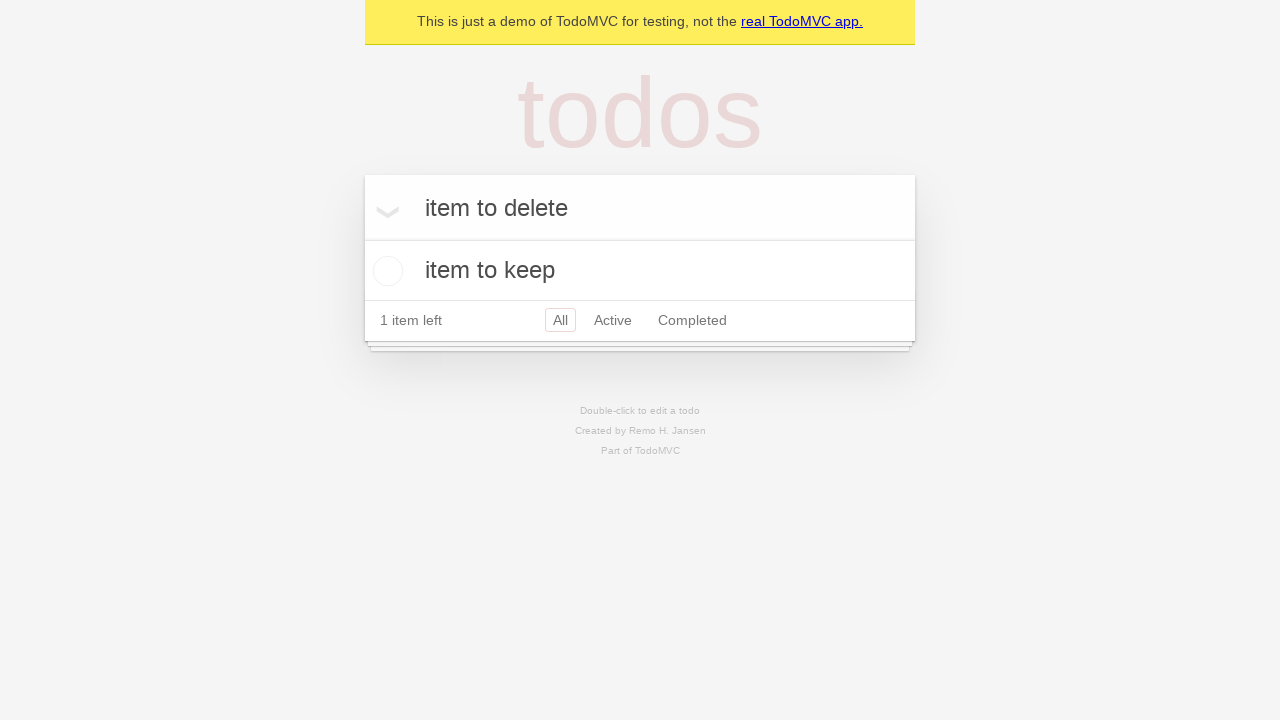

Pressed Enter to add second todo item on internal:attr=[placeholder="What needs to be done?"i]
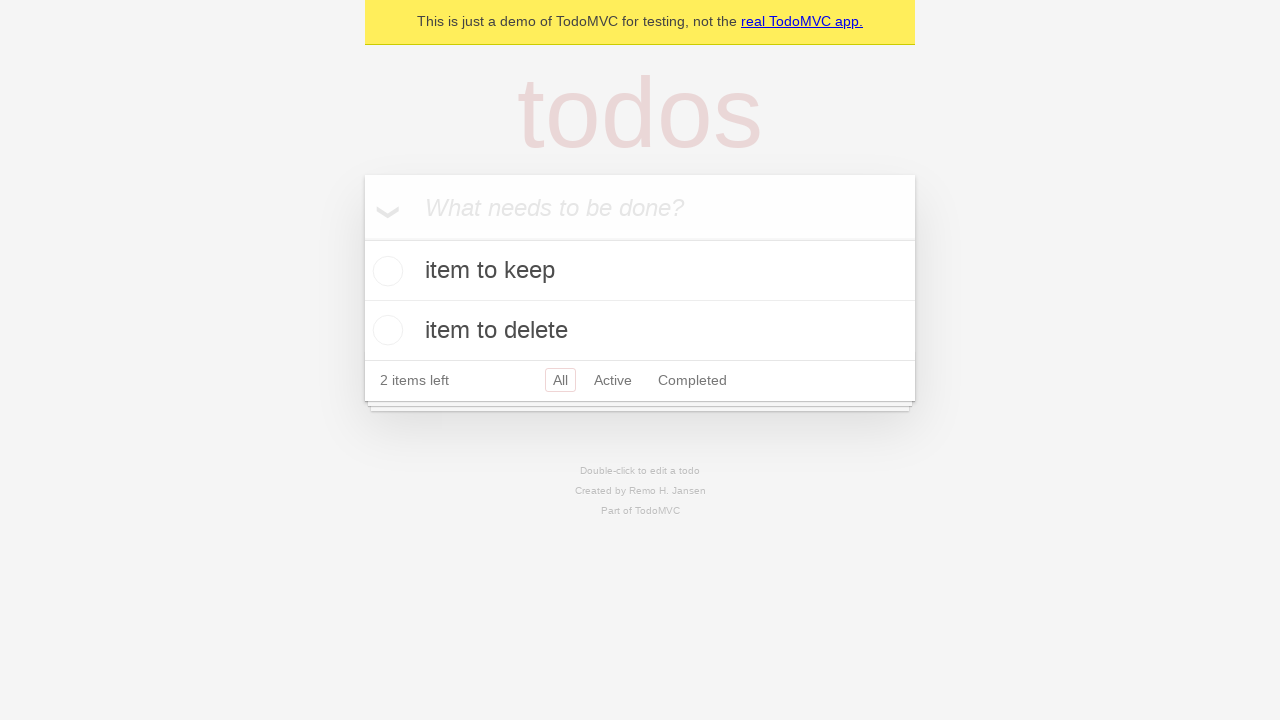

Located all todo items
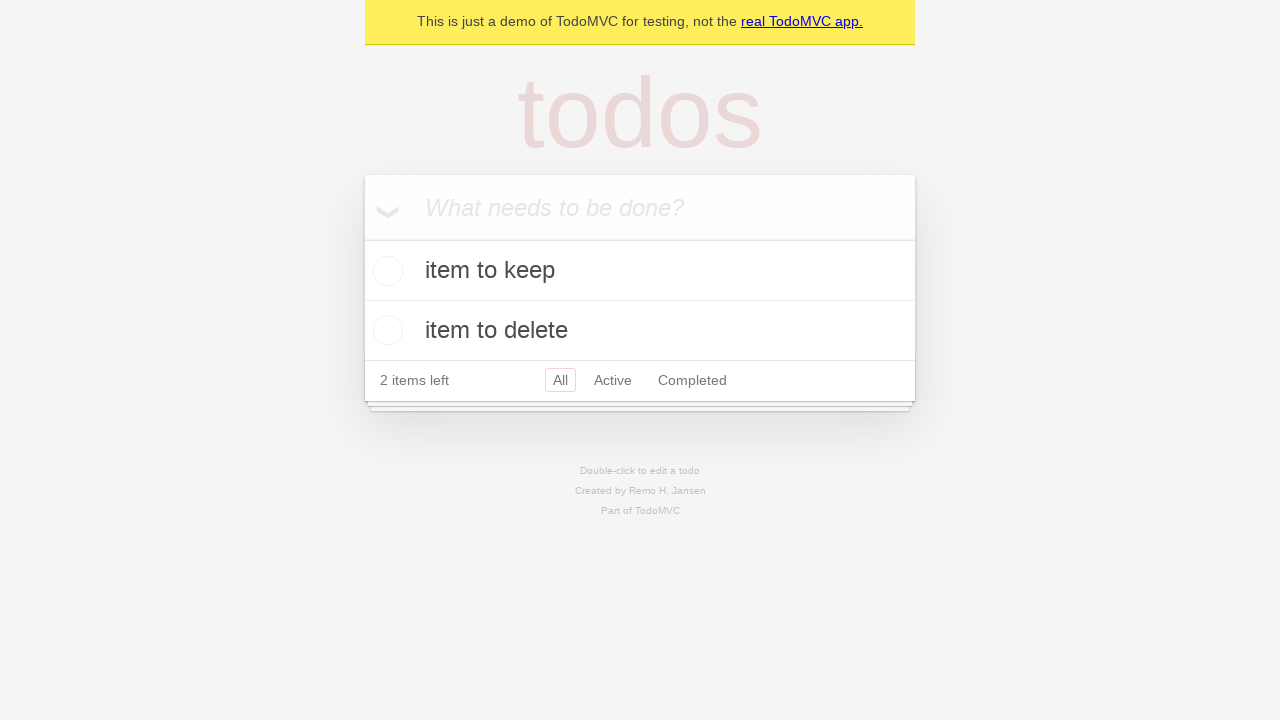

Hovered over the second todo item at (640, 330) on internal:testid=[data-testid="todo-item"s] >> nth=1
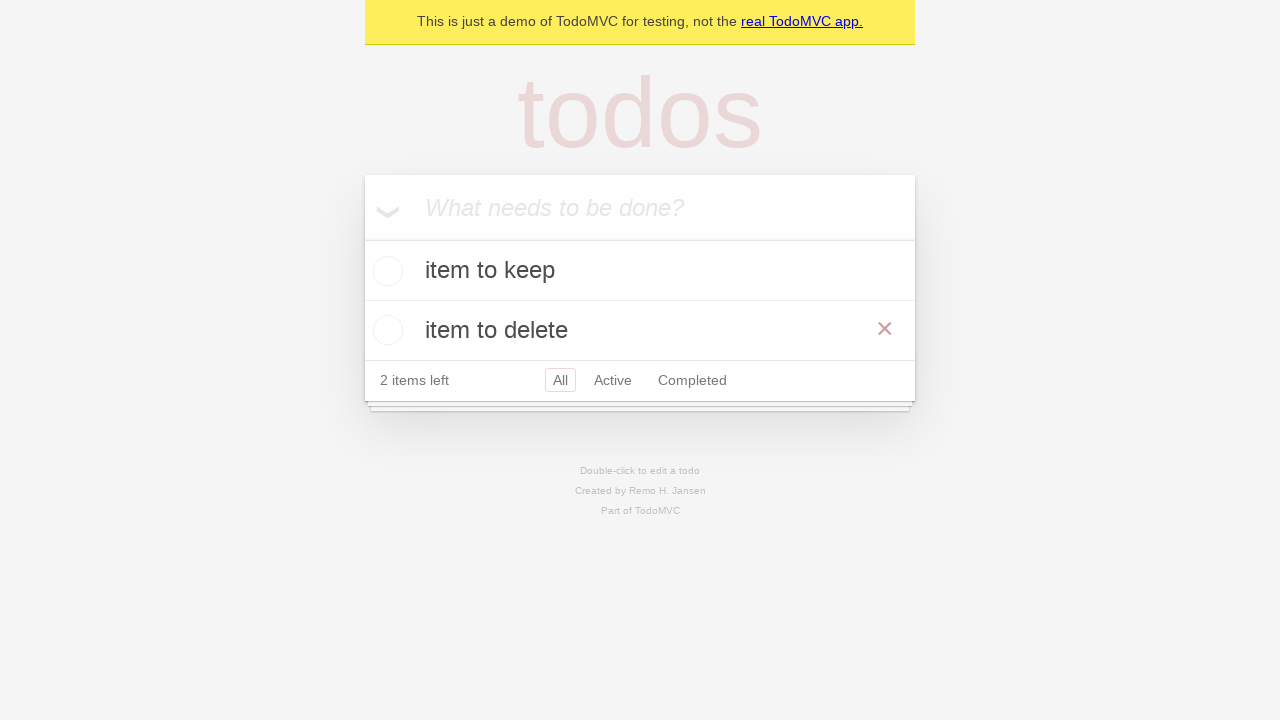

Clicked delete button on second todo item at (885, 329) on internal:testid=[data-testid="todo-item"s] >> nth=1 >> internal:role=button[name
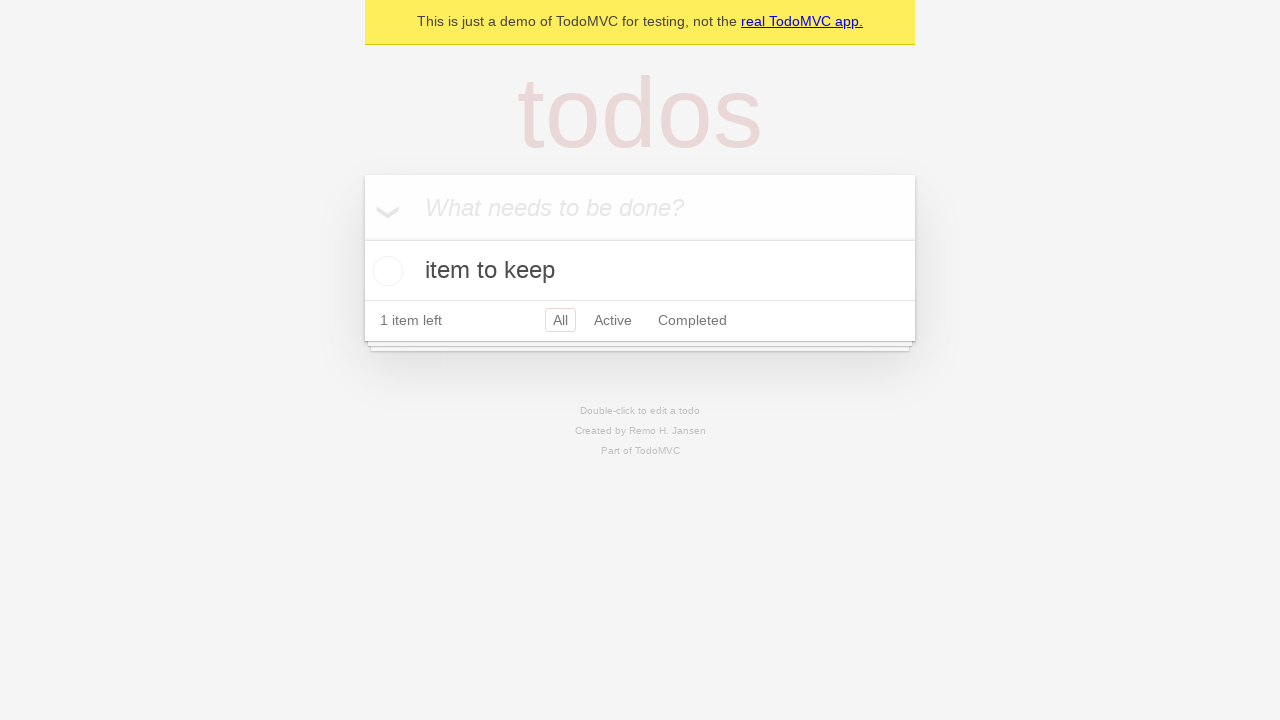

Verified only one todo item remains in the UI
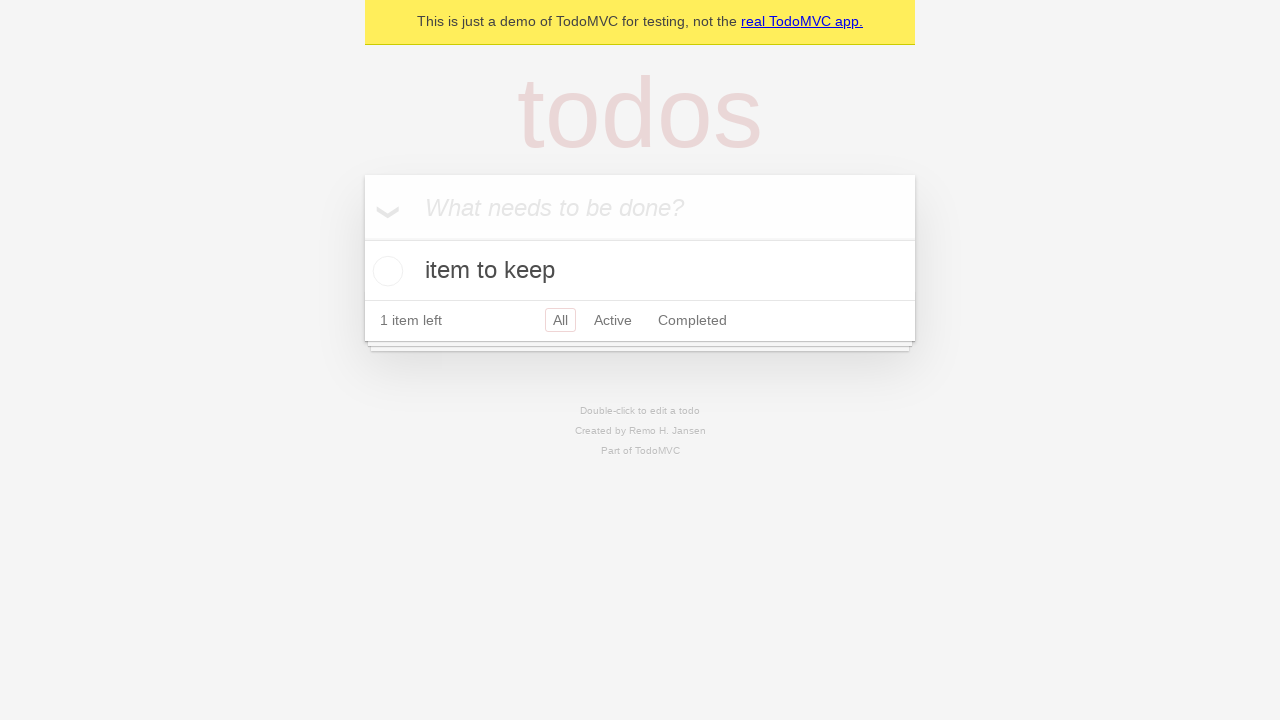

Verified remaining todo item displays 'item to keep'
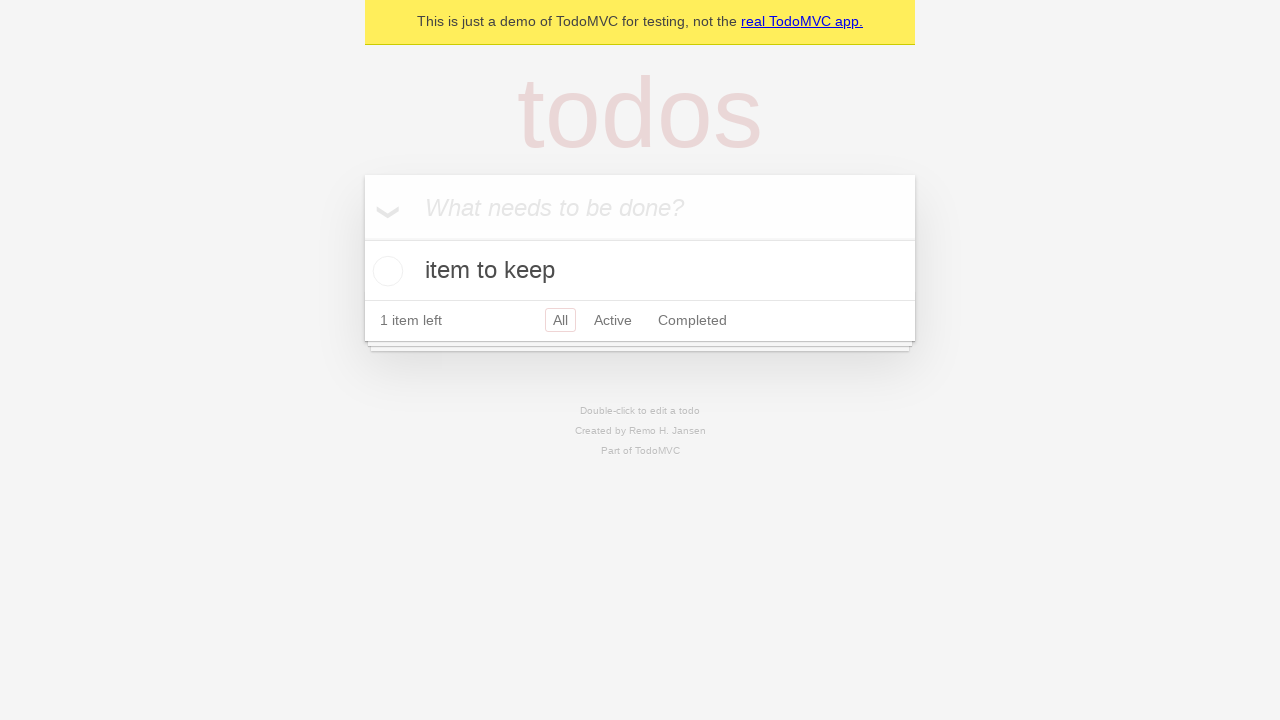

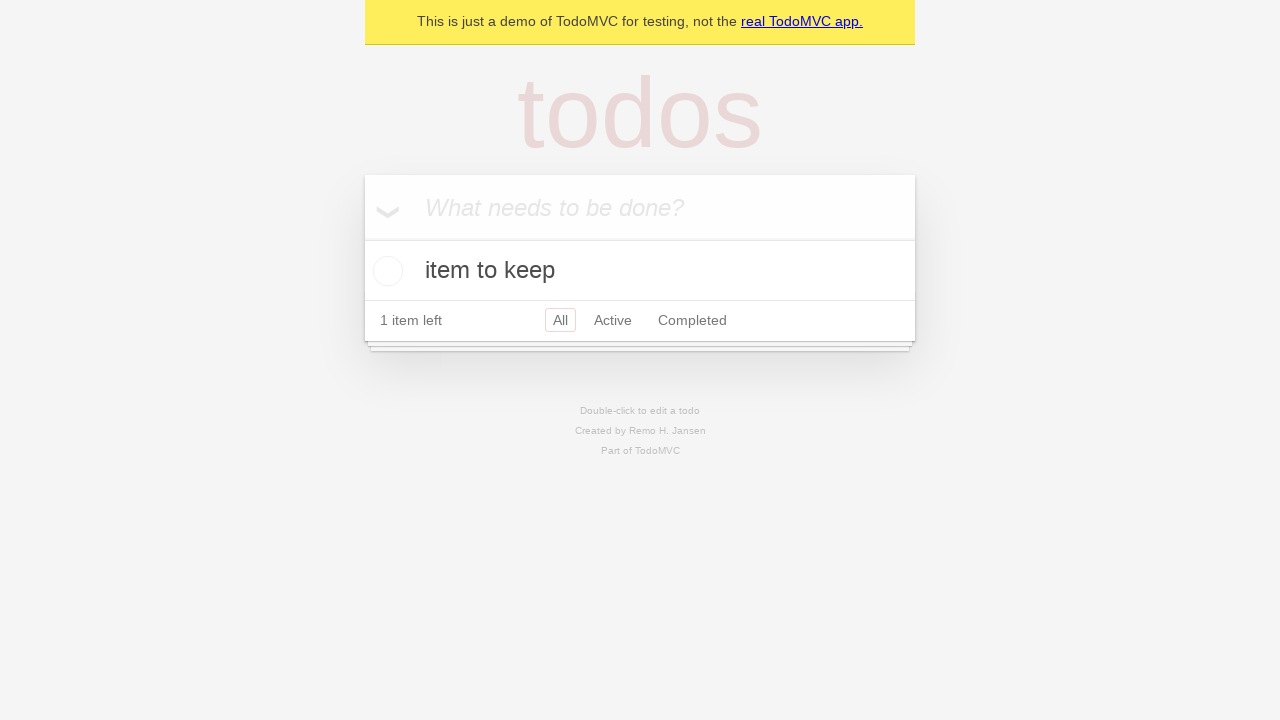